Tests JavaScript Confirm dialog by clicking the confirm button, dismissing the dialog, and verifying the result text shows "You clicked: Cancel"

Starting URL: https://the-internet.herokuapp.com/javascript_alerts

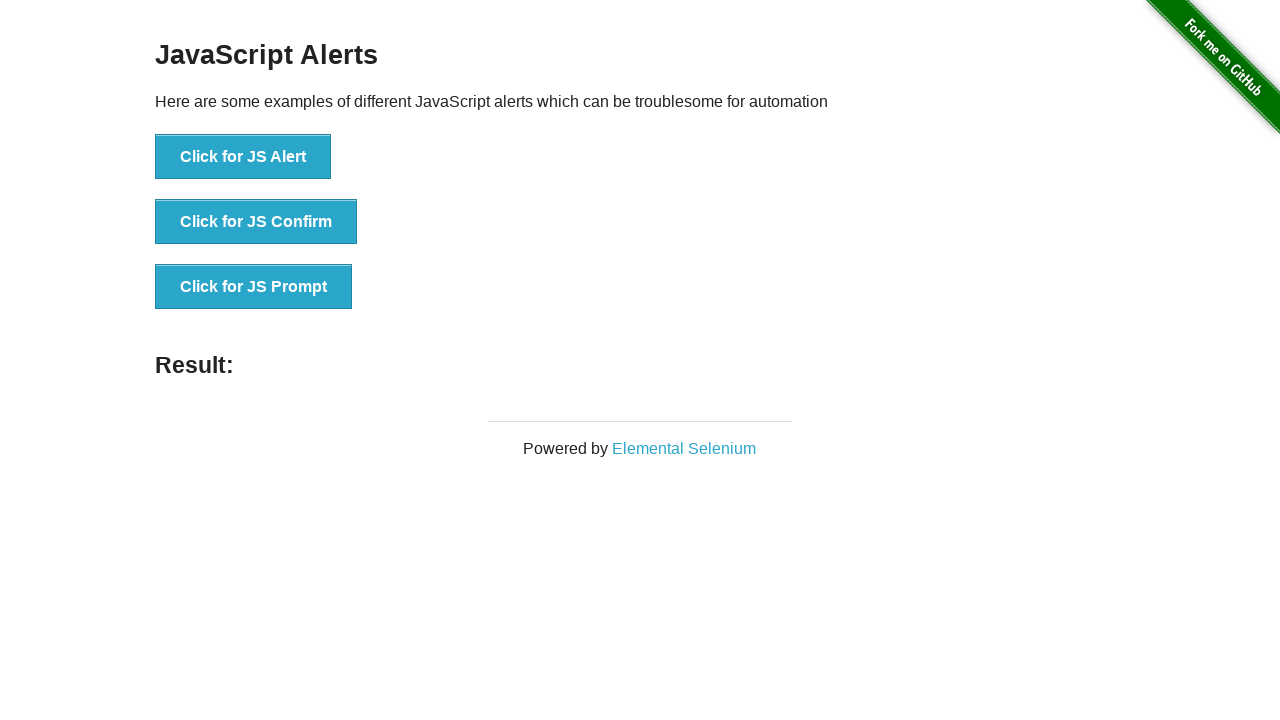

Set up dialog handler to dismiss the confirm dialog
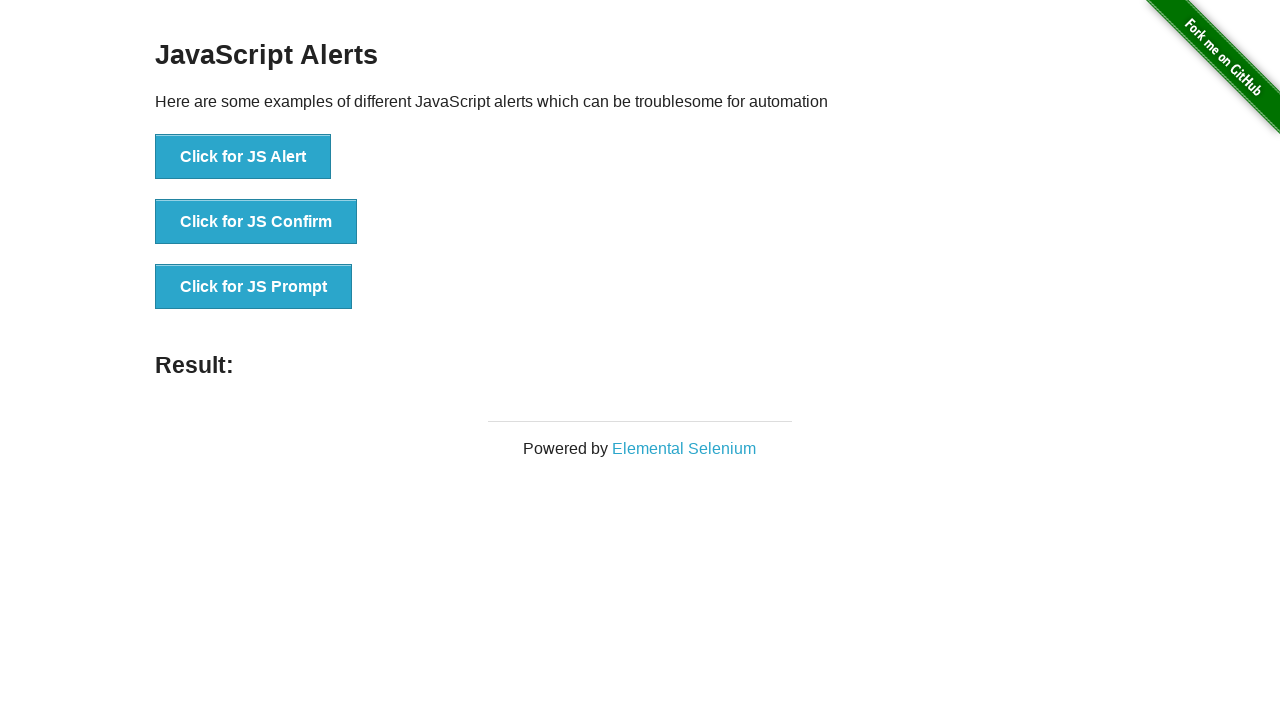

Clicked the JS Confirm button at (256, 222) on xpath=//button[text()='Click for JS Confirm']
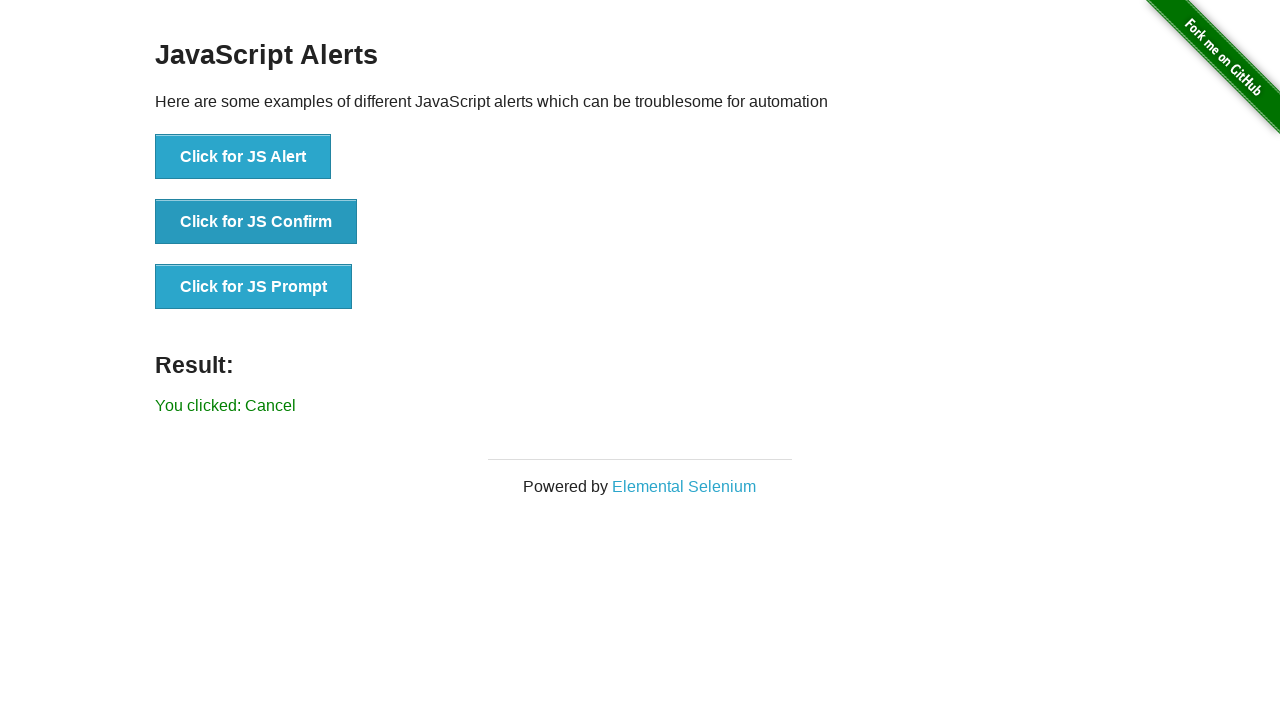

Retrieved result text from page
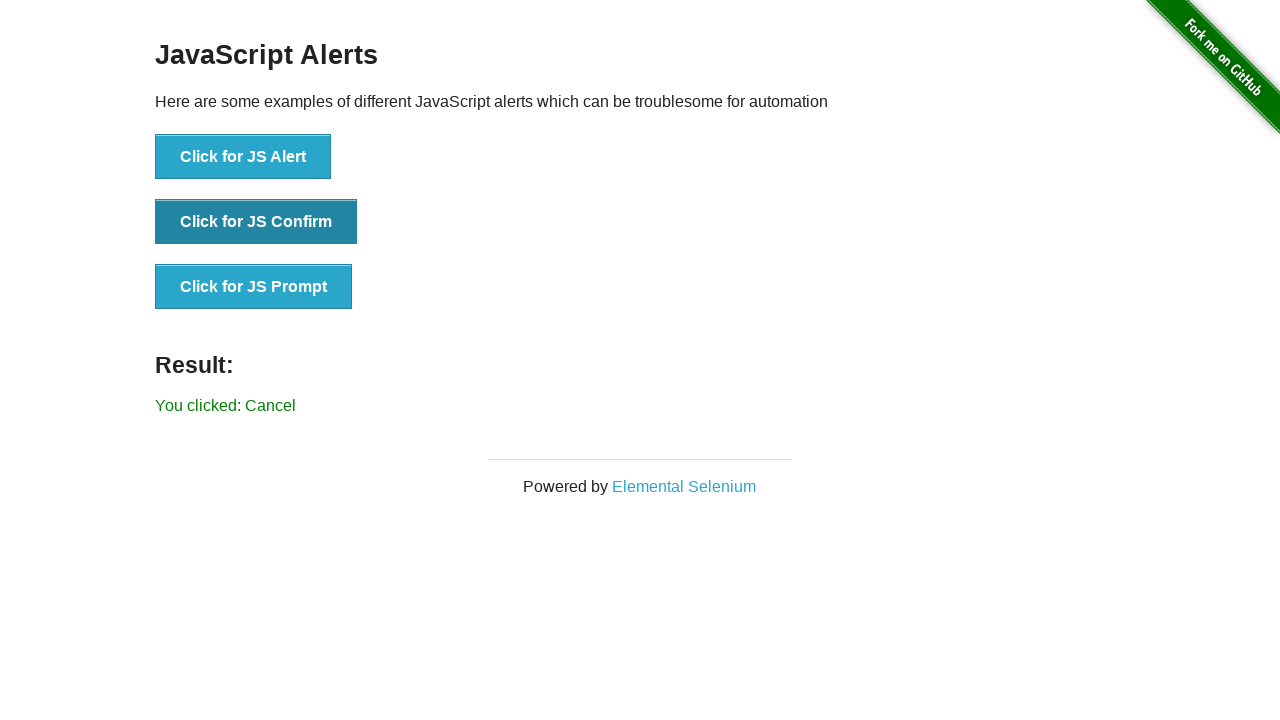

Verified result text shows 'You clicked: Cancel'
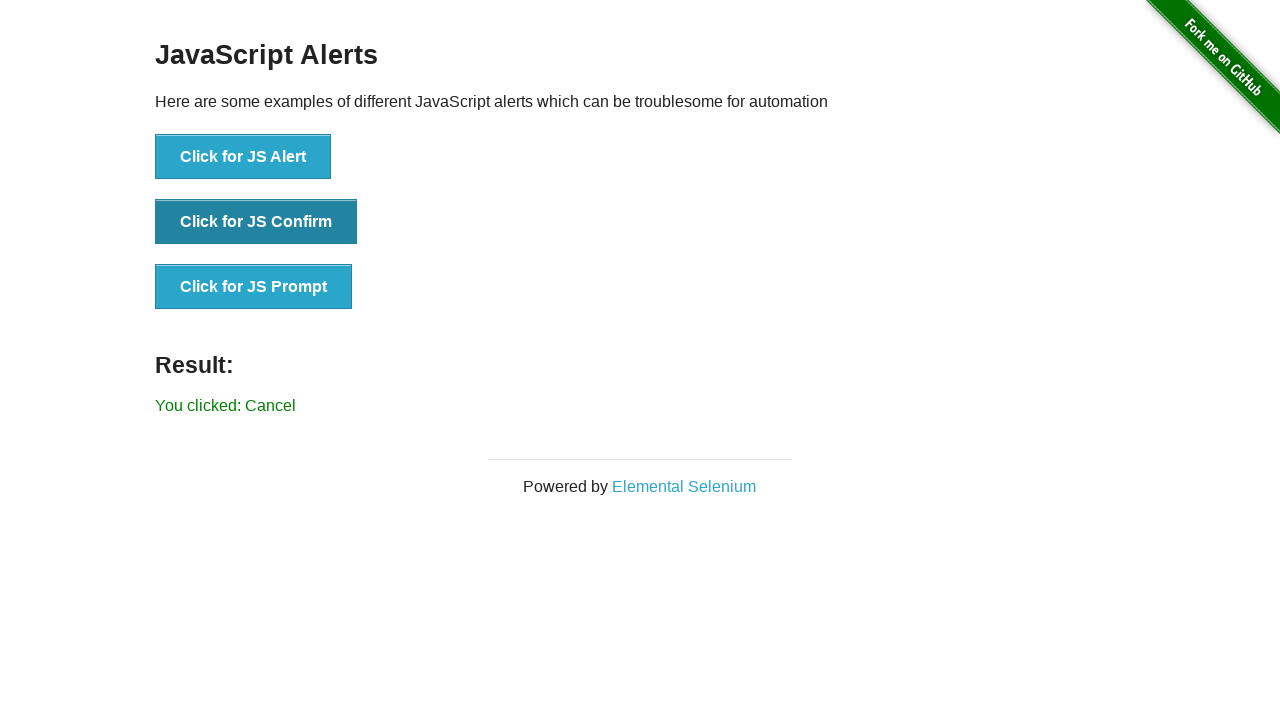

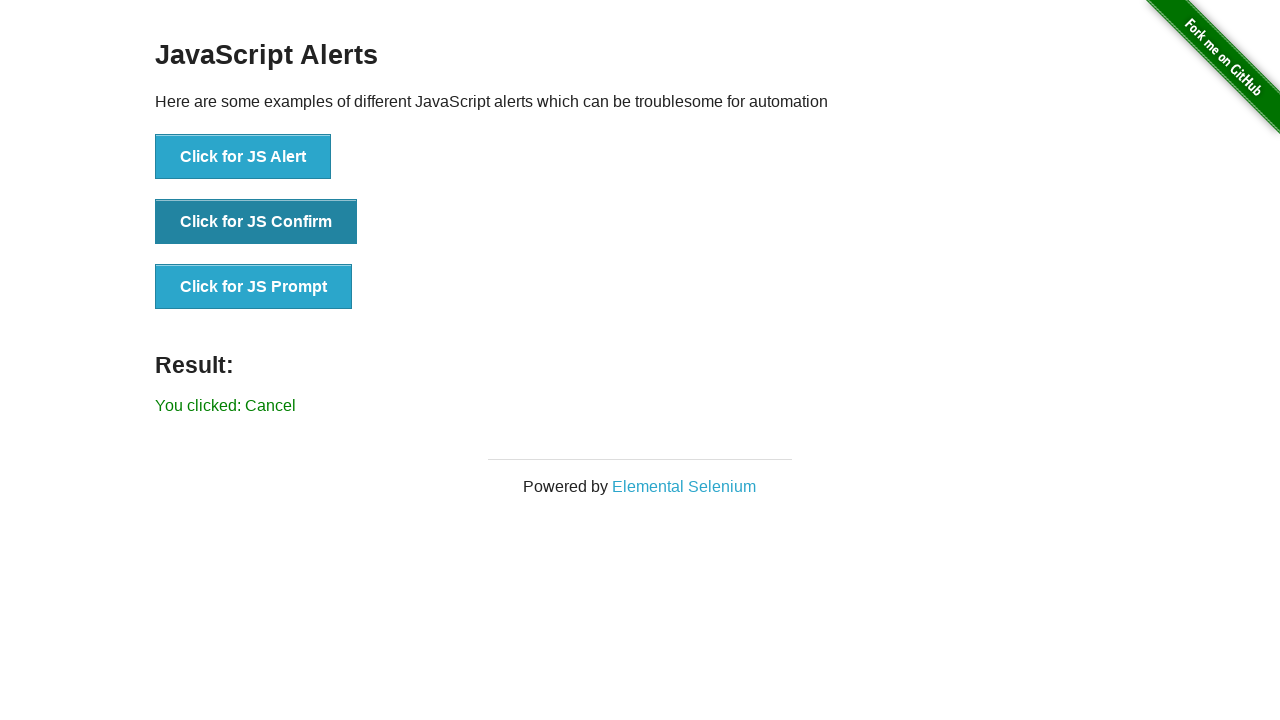